Tests navigation to shop page by clicking the shop button in the navbar using JavaScript execution, then scrolls to the bottom of the page

Starting URL: https://rahulshettyacademy.com/angularpractice/

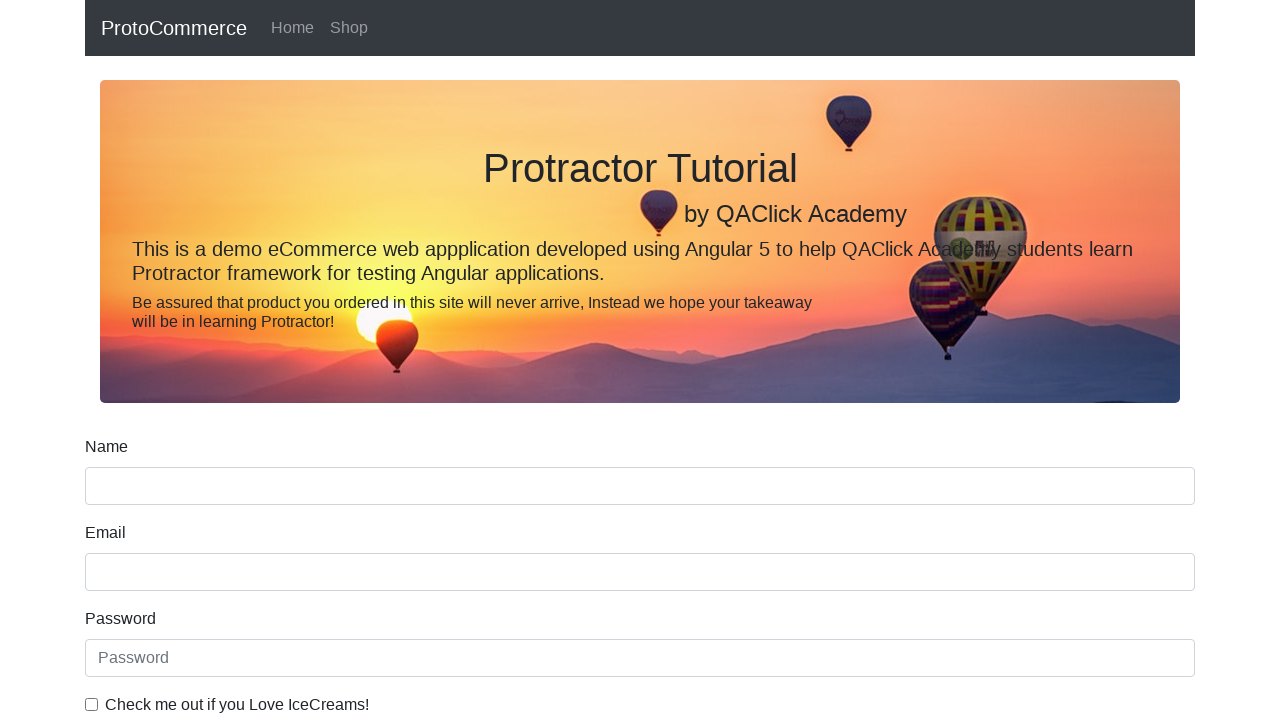

Clicked Shop button in navbar at (349, 28) on ul.navbar-nav li:nth-child(2)
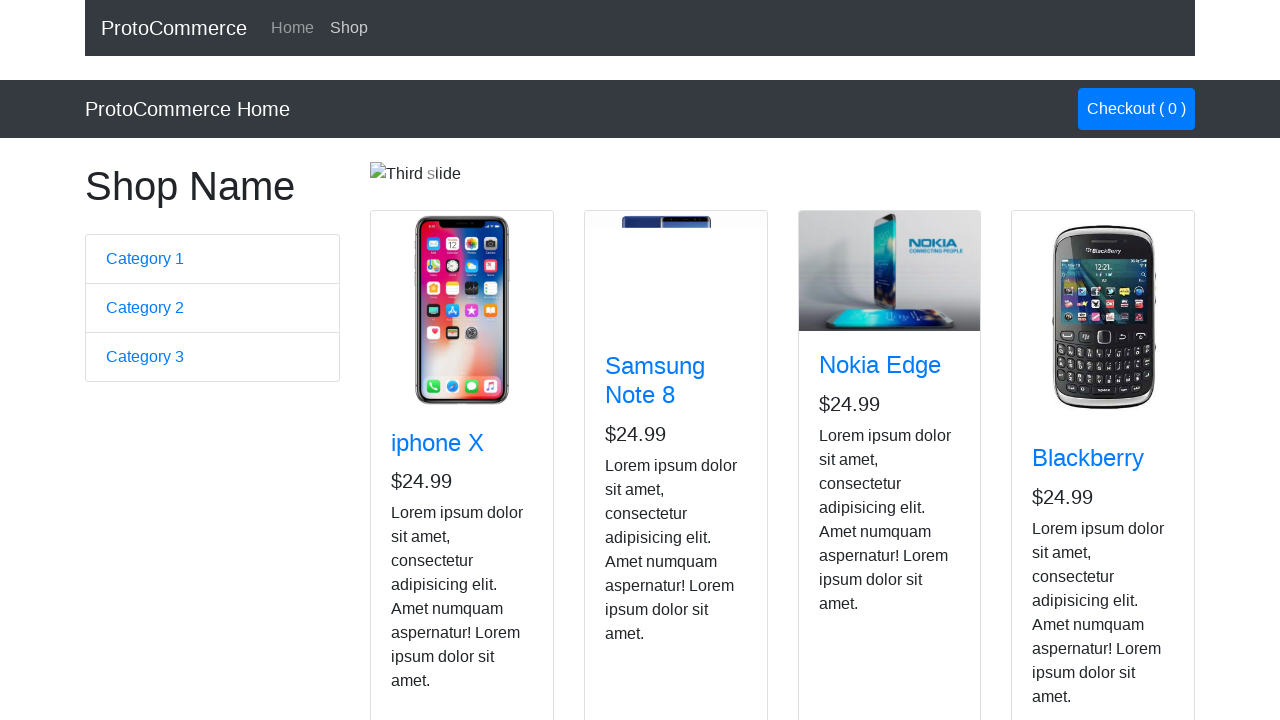

Scrolled to bottom of page
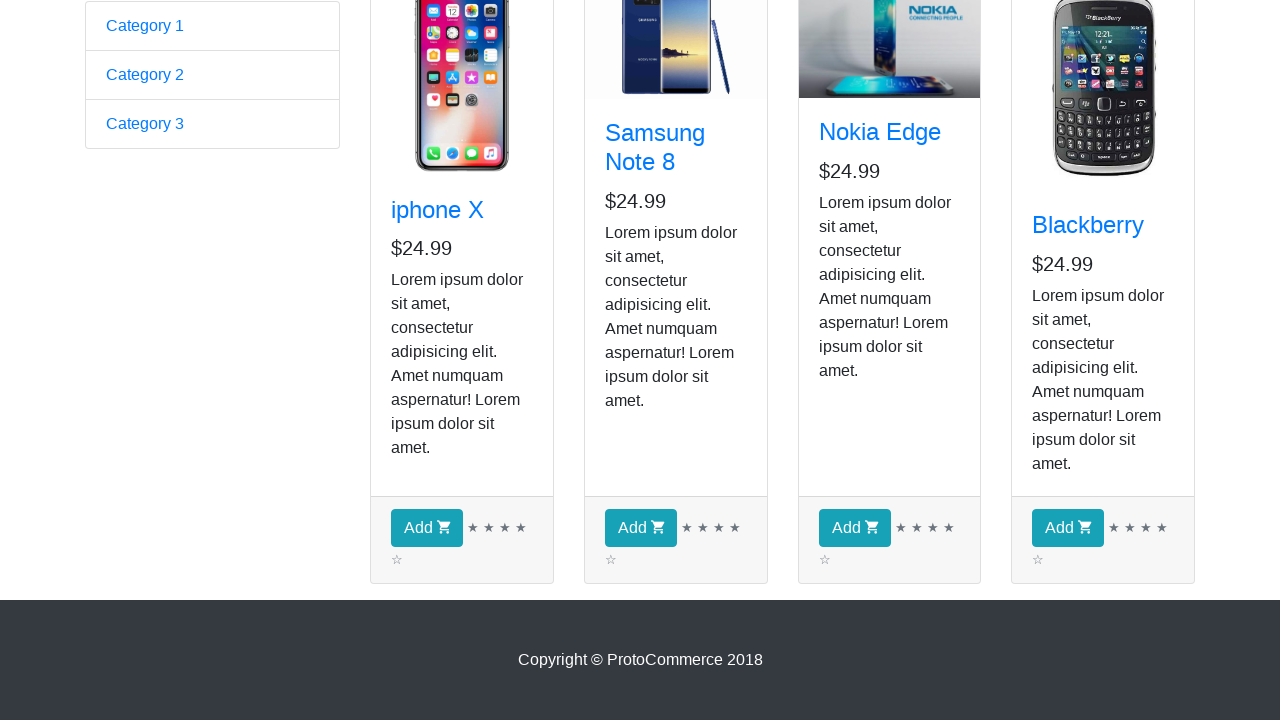

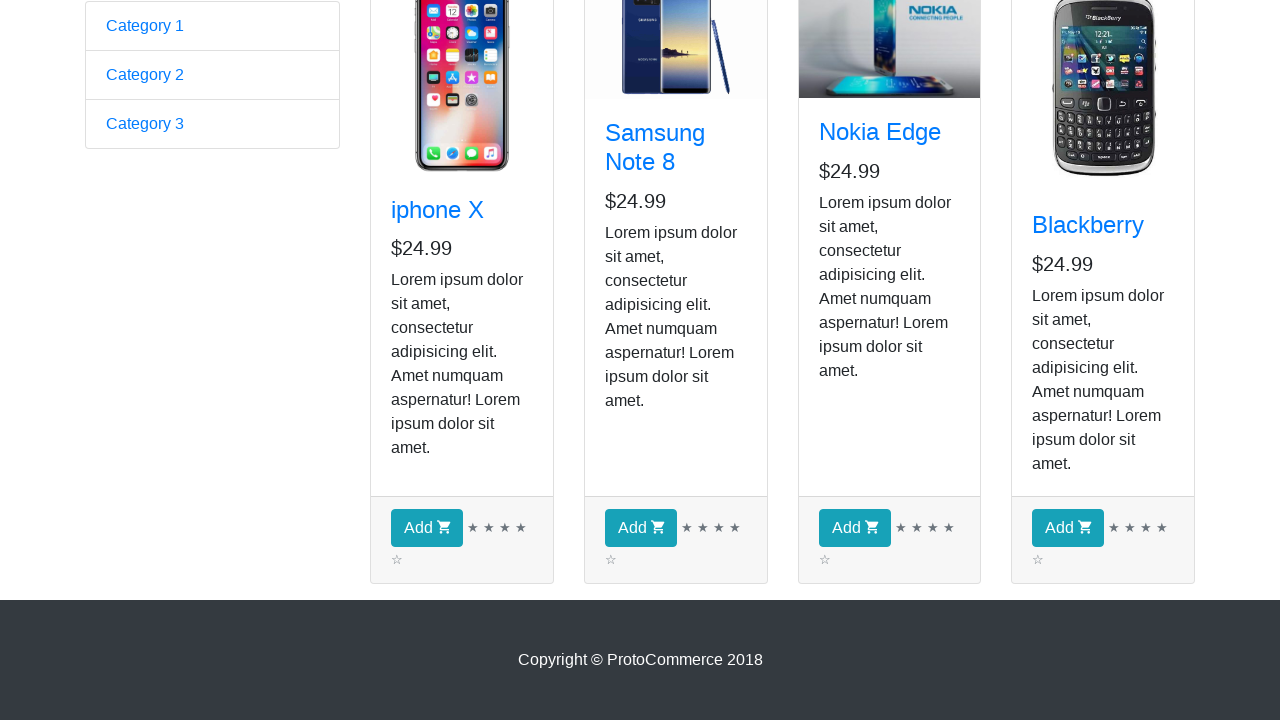